Tests the Text Box form on demoqa.com by filling all fields (full name, email, current address, permanent address) with random data, clicking Submit, and verifying the output displays the entered information.

Starting URL: https://demoqa.com/text-box

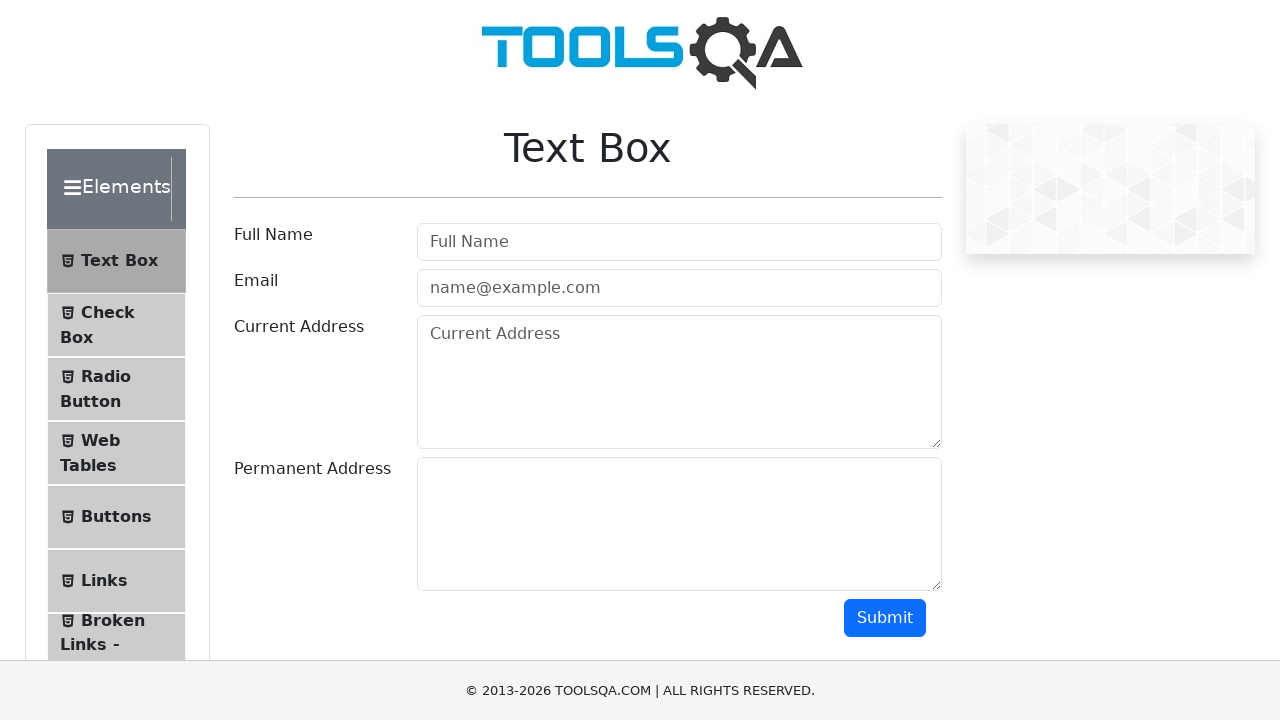

Filled Full Name field with 'Jennifer Martinez' on #userName
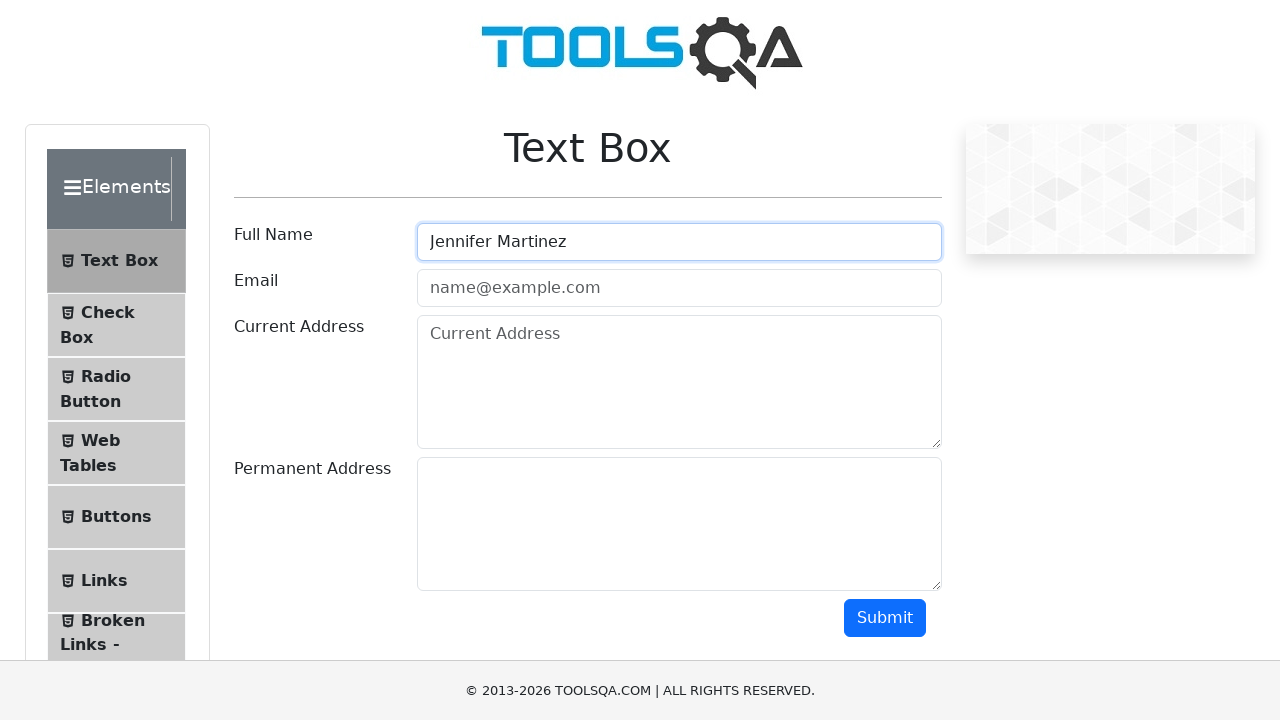

Filled Email field with 'jennifer.martinez87@example.com' on #userEmail
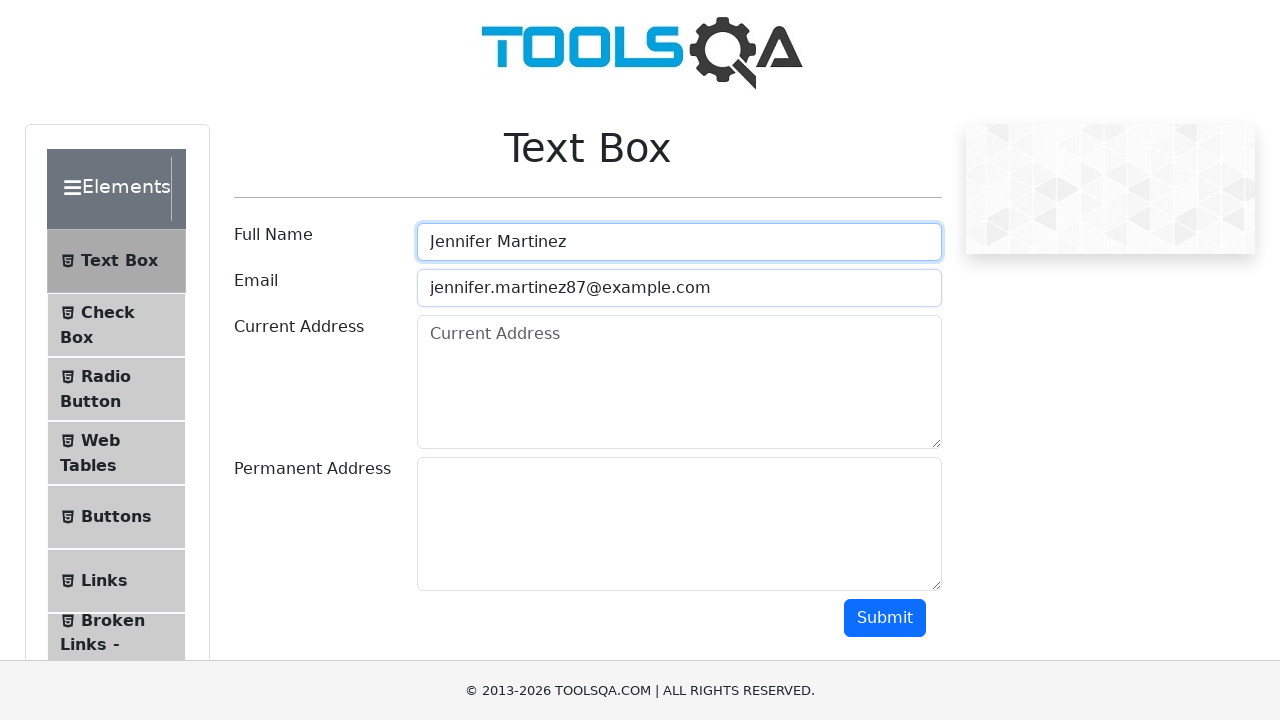

Filled Current Address field with '742 Maple Street, Apartment 5B, Chicago, IL 60601' on #currentAddress
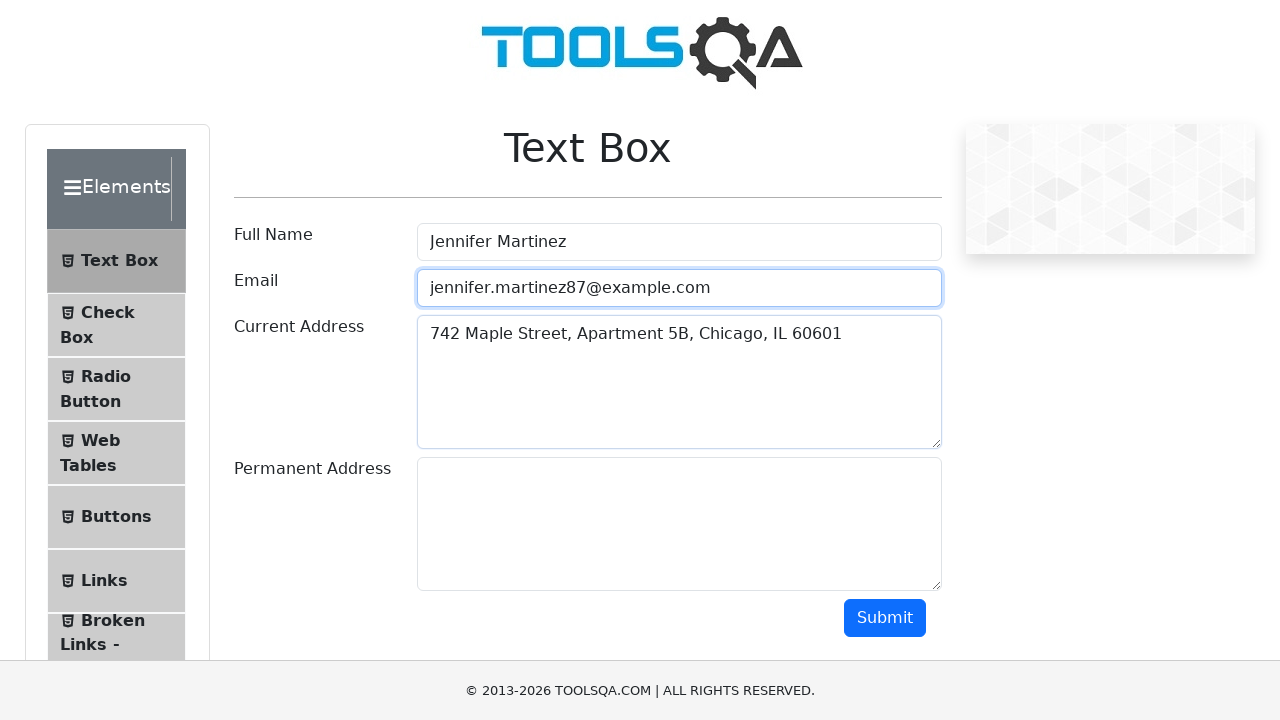

Filled Permanent Address field with '1520 Oak Avenue, Suite 200, Denver, CO 80202' on #permanentAddress
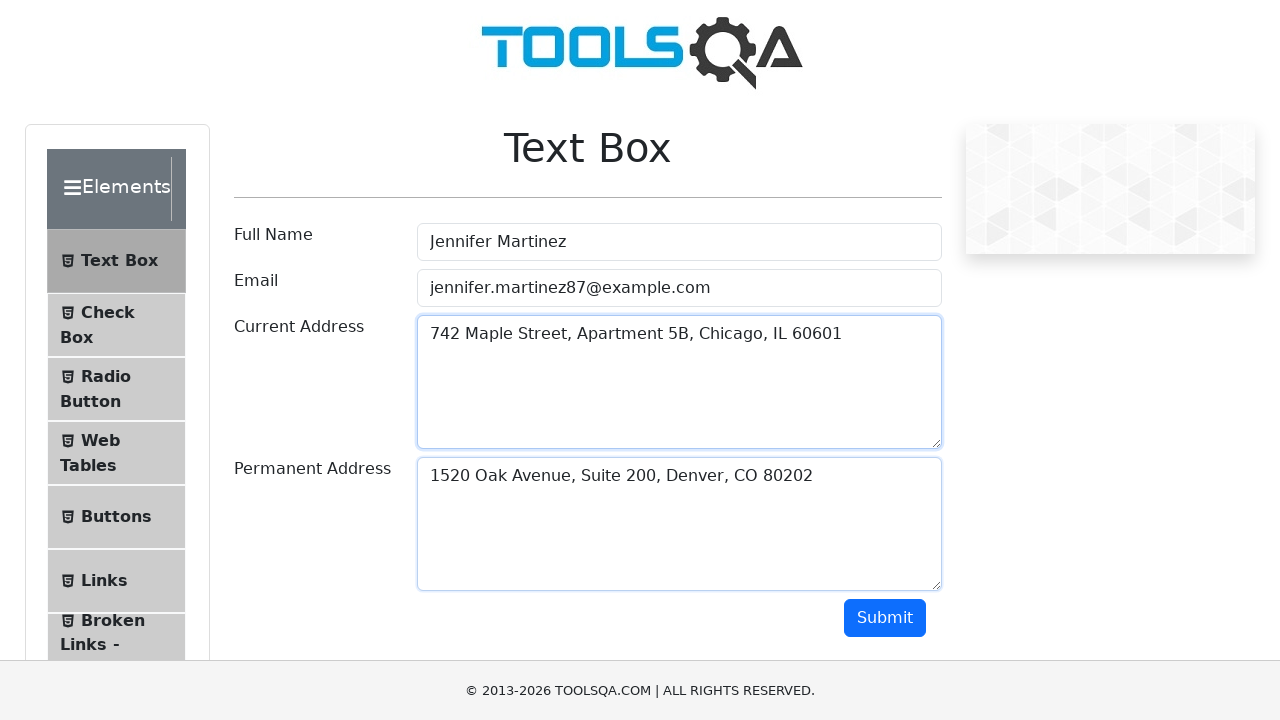

Clicked Submit button at (885, 618) on #submit
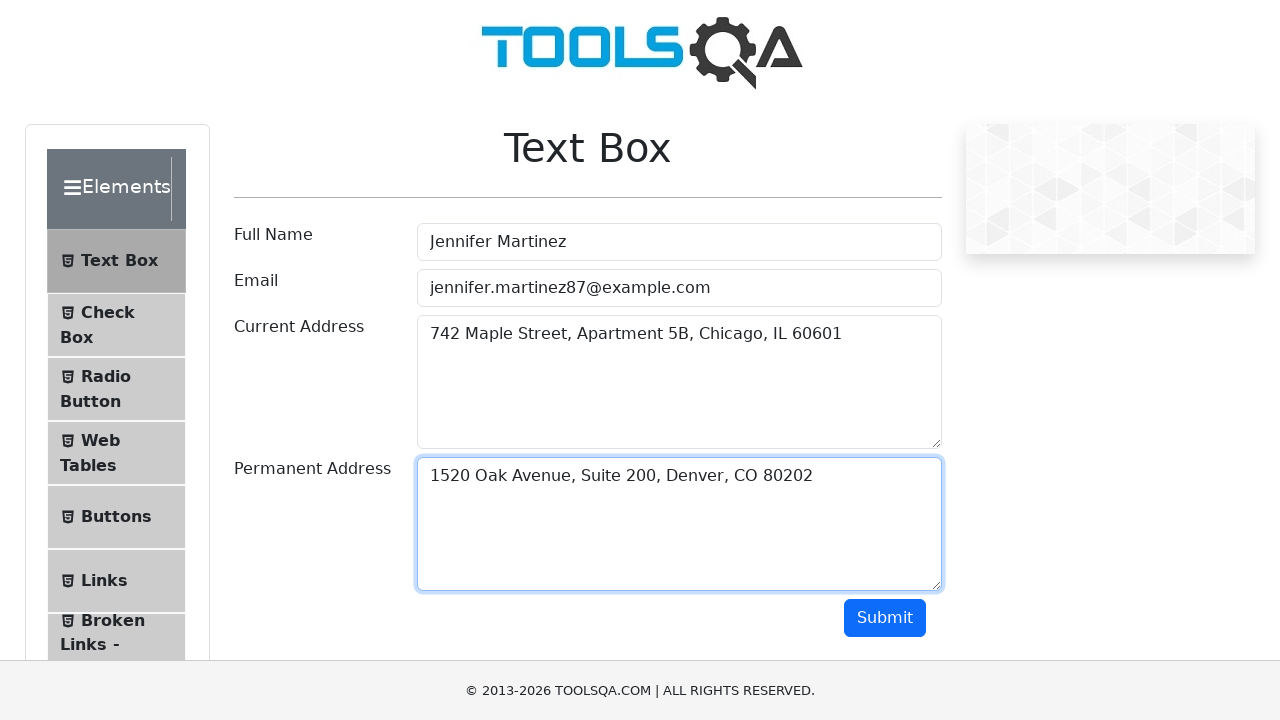

Output section loaded successfully
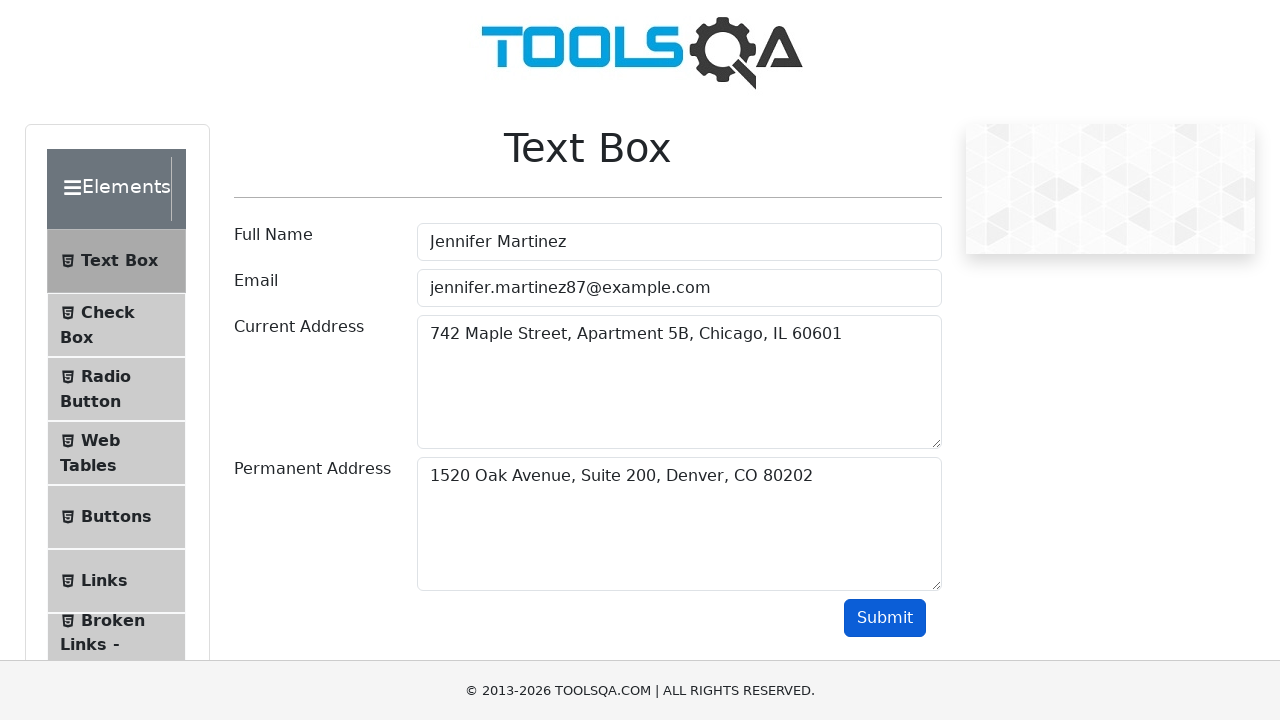

Retrieved output name field content
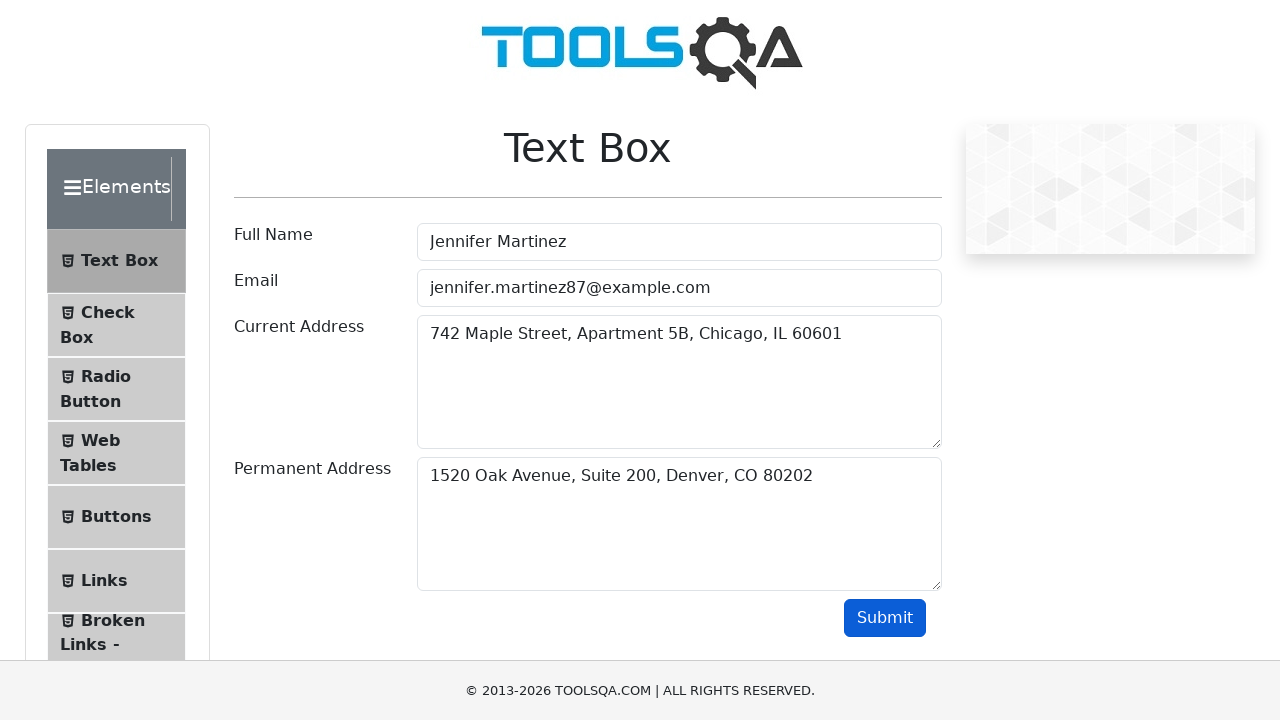

Retrieved output email field content
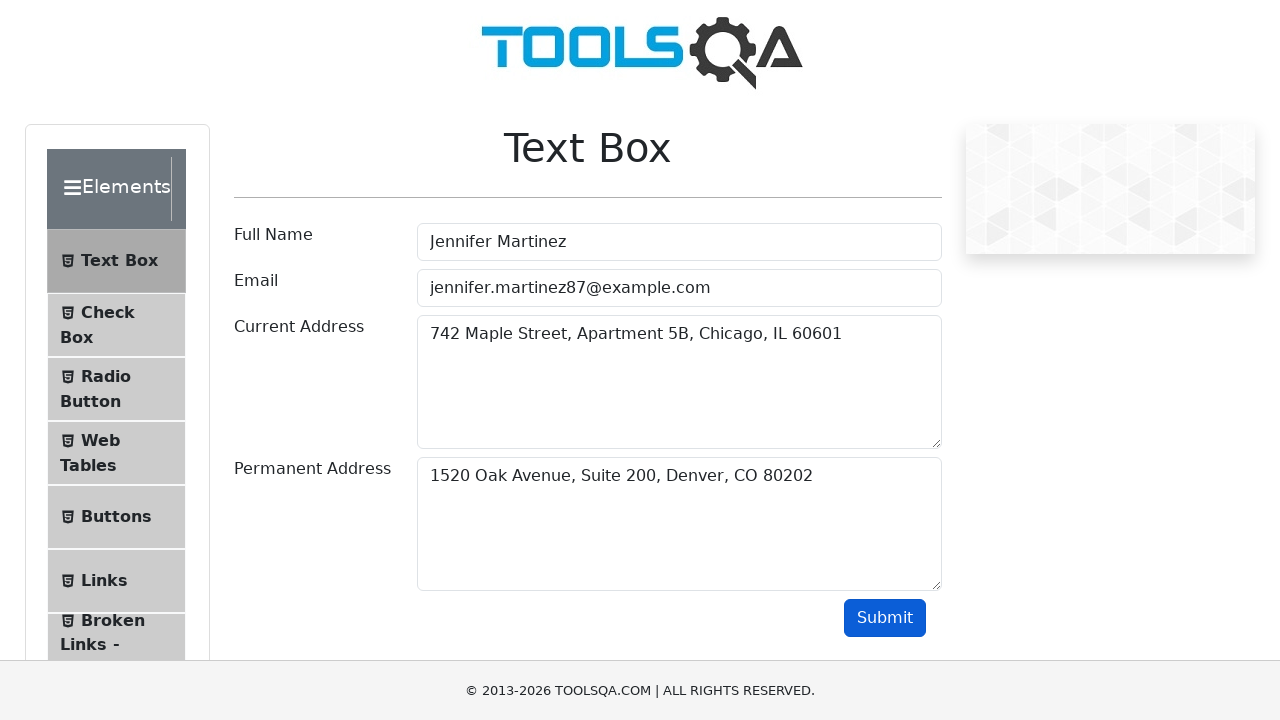

Retrieved output current address field content
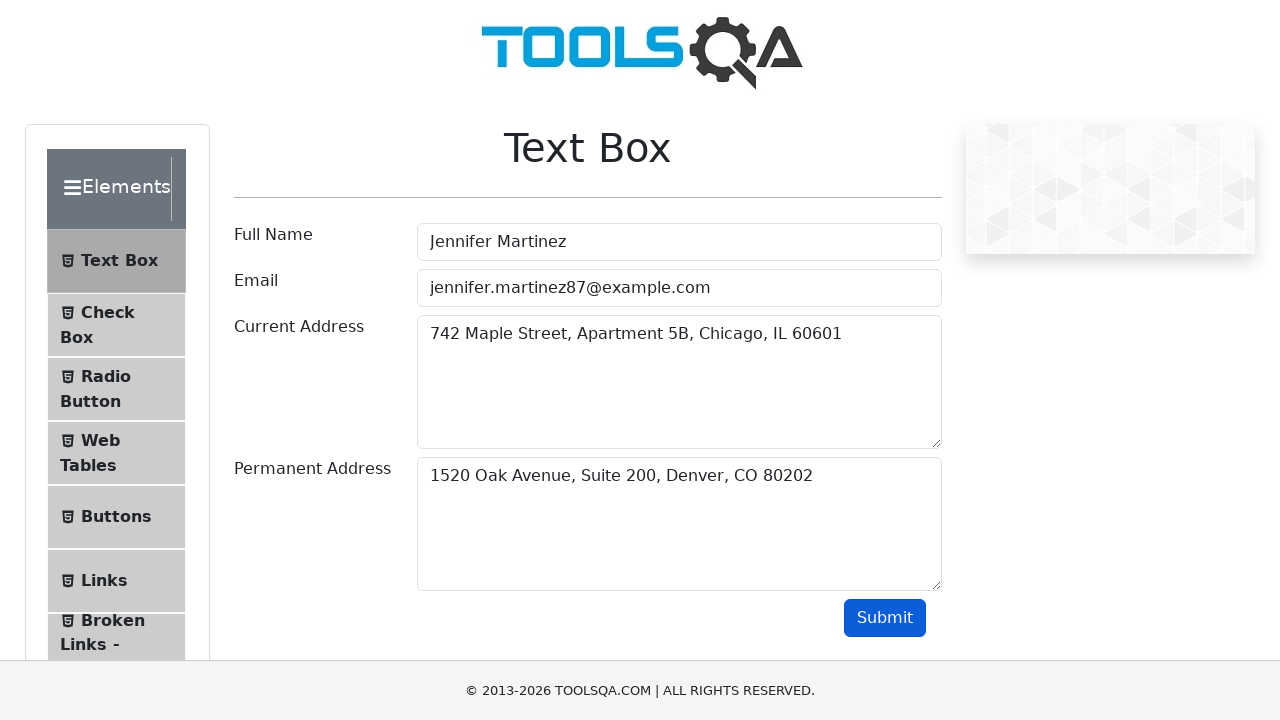

Retrieved output permanent address field content
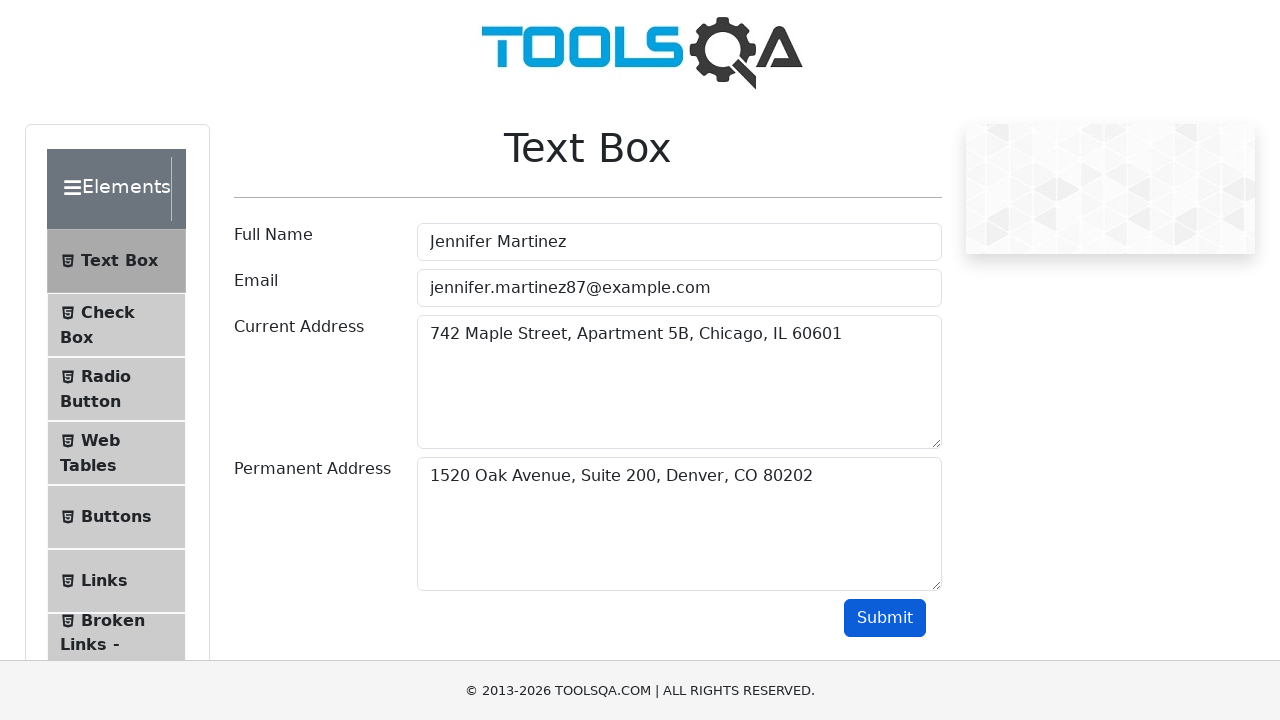

Verified output name contains 'Jennifer Martinez'
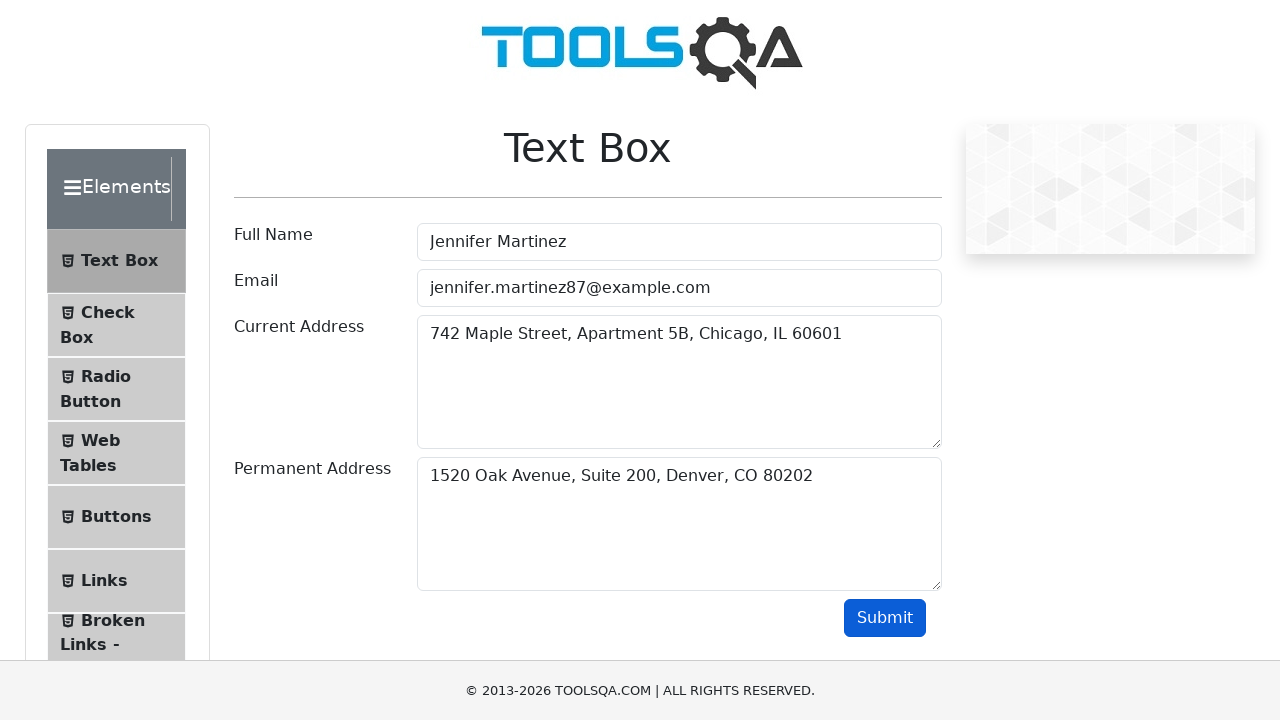

Verified output email contains 'jennifer.martinez87@example.com'
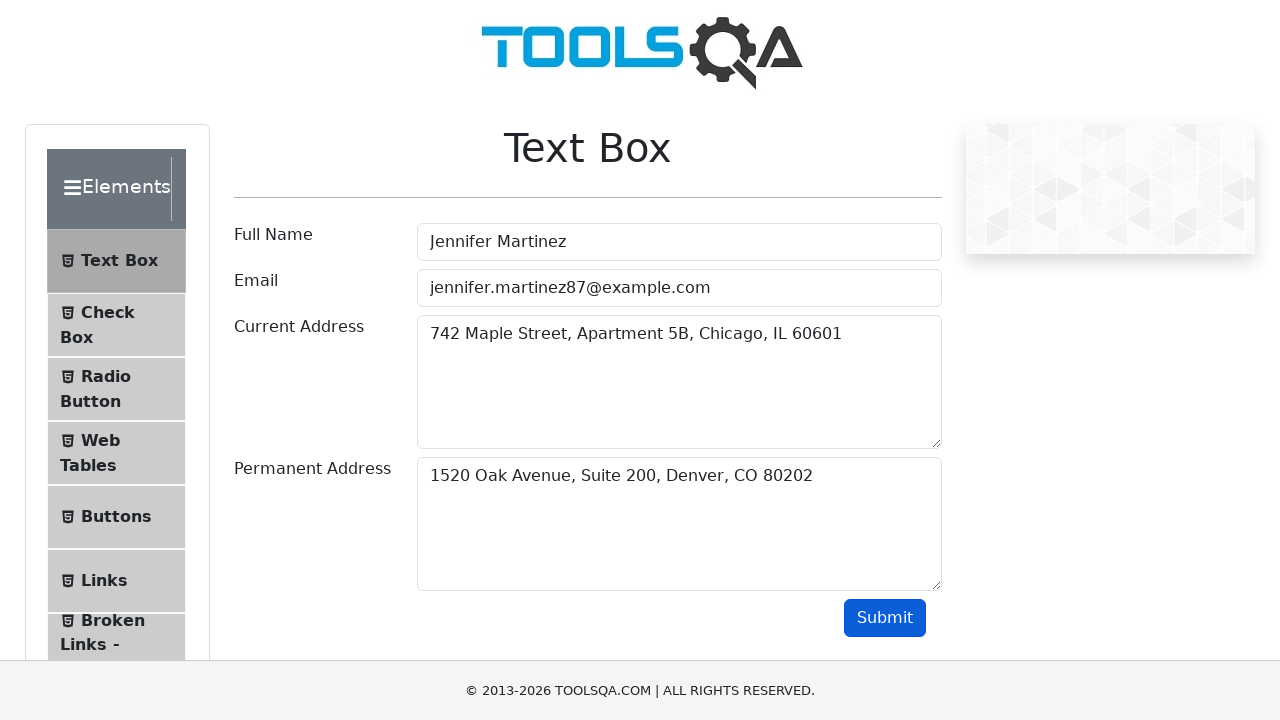

Verified output current address matches entered data
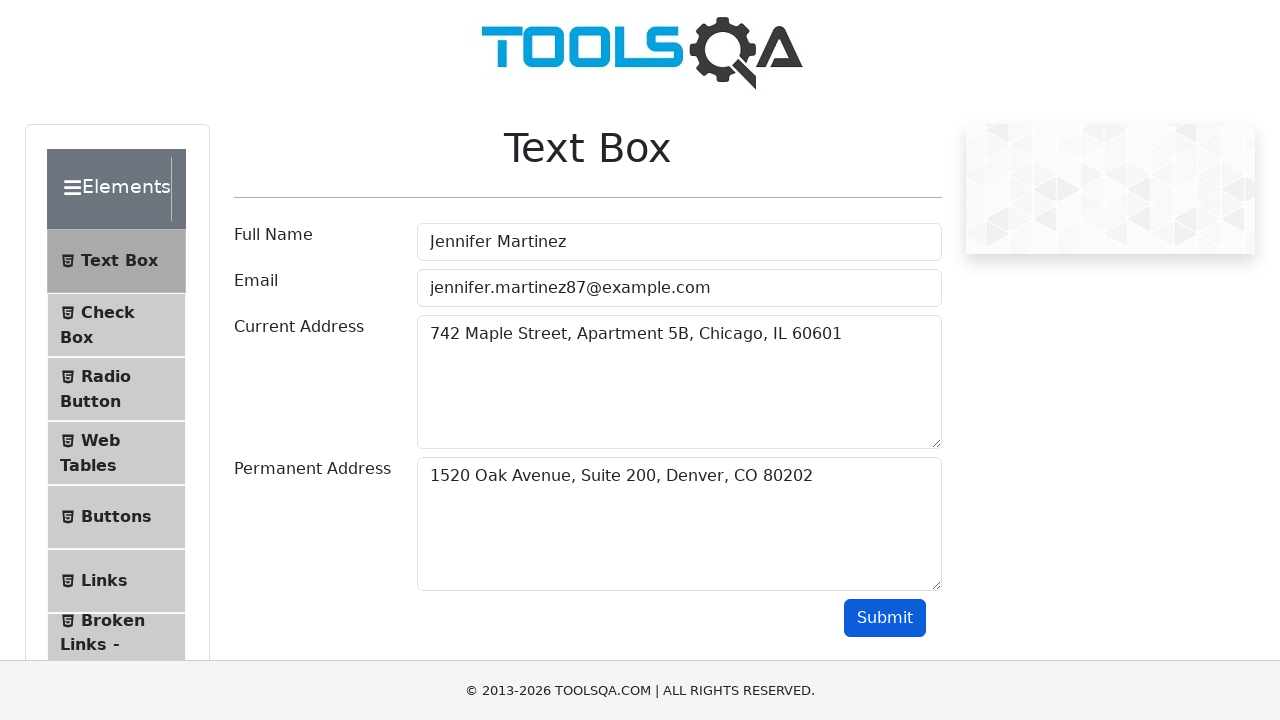

Verified output permanent address matches entered data
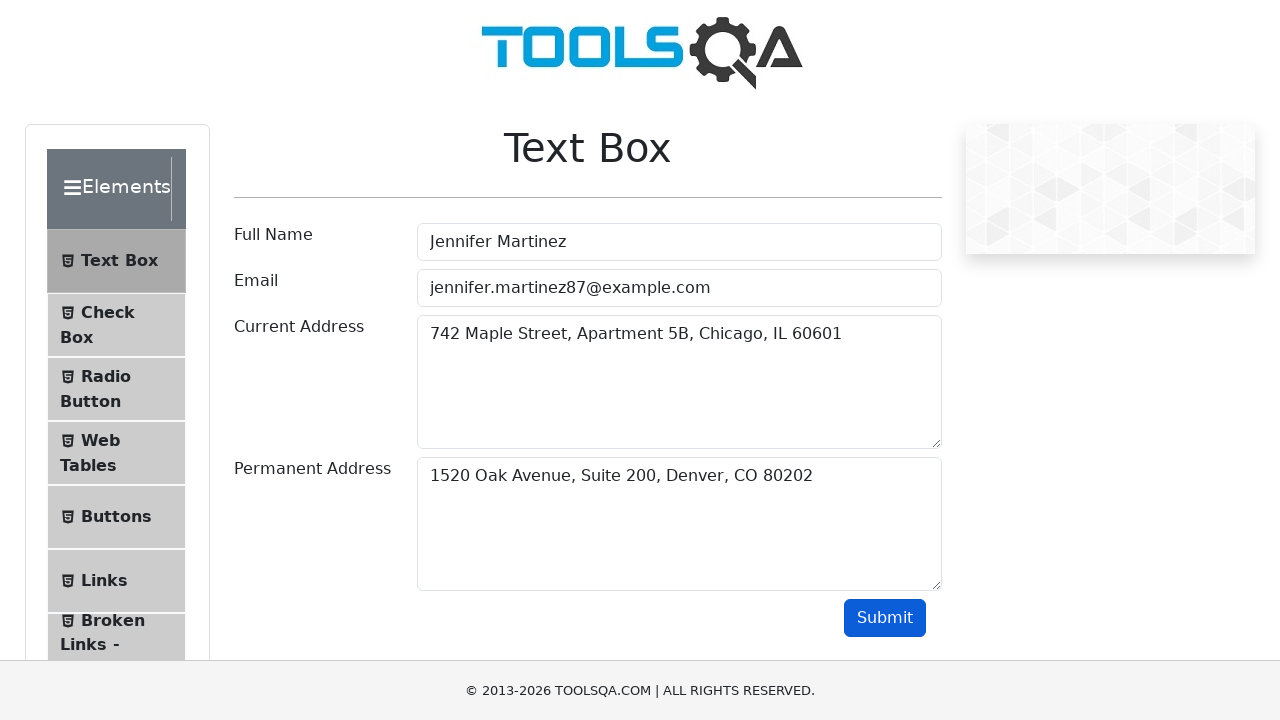

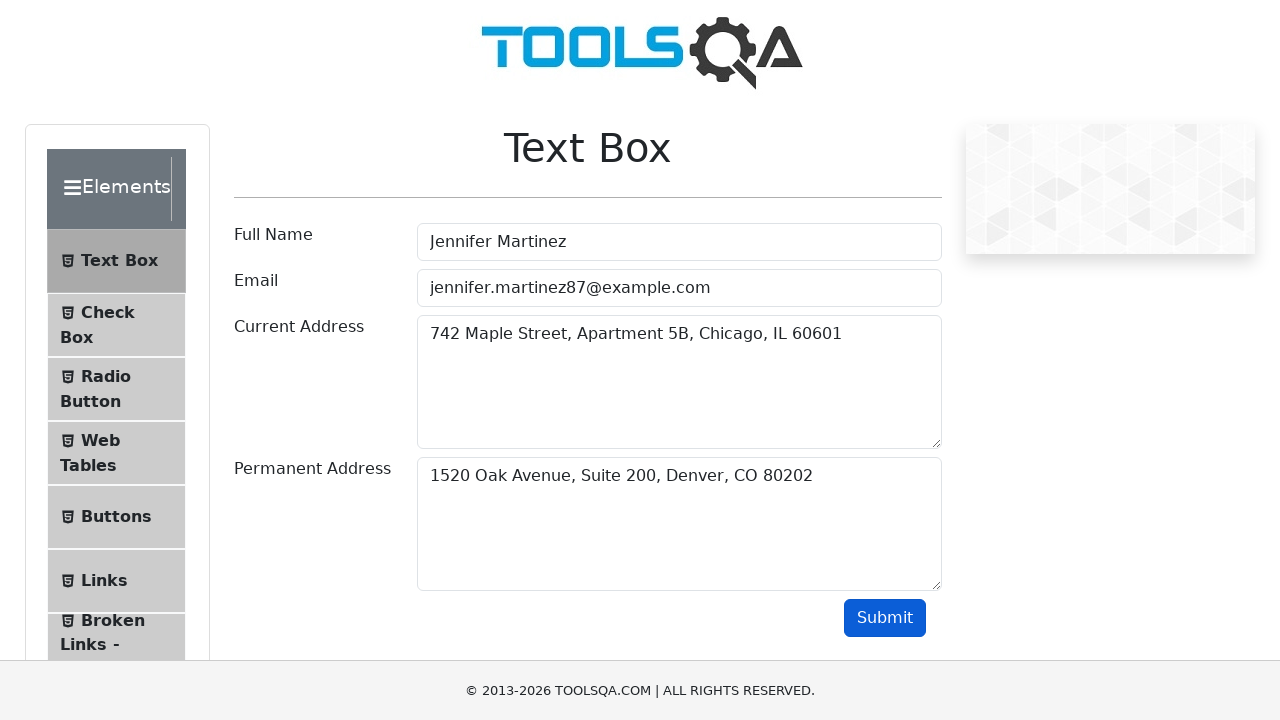